Tests date picker interaction on 12306 website by setting a date value using JavaScript

Starting URL: https://www.12306.cn/index/

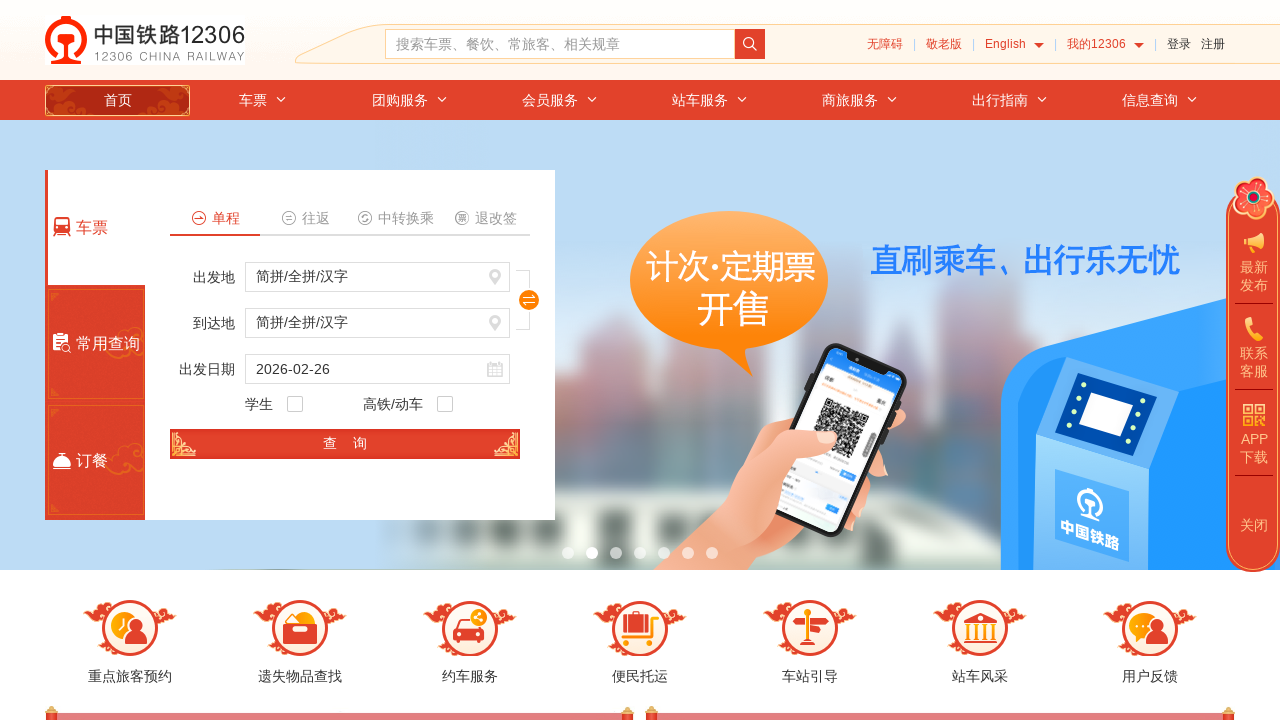

Navigated to 12306 website home page
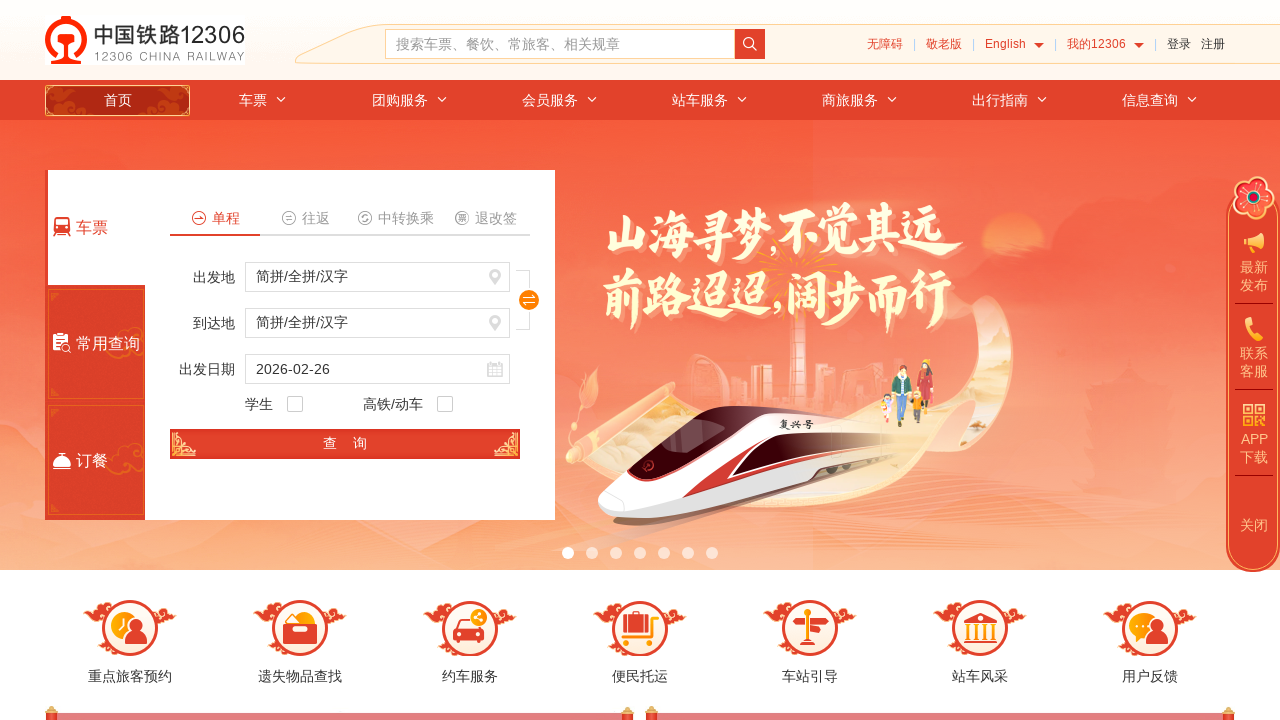

Set date picker value to 2024-12-25 using JavaScript
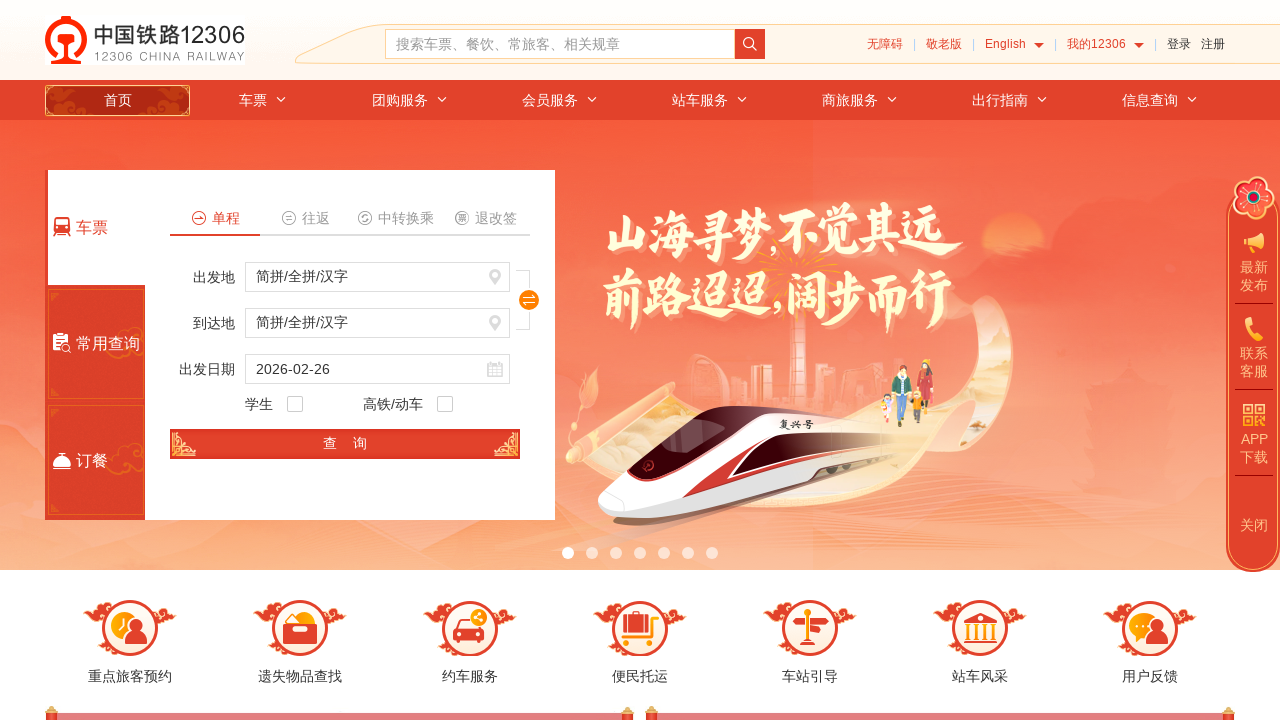

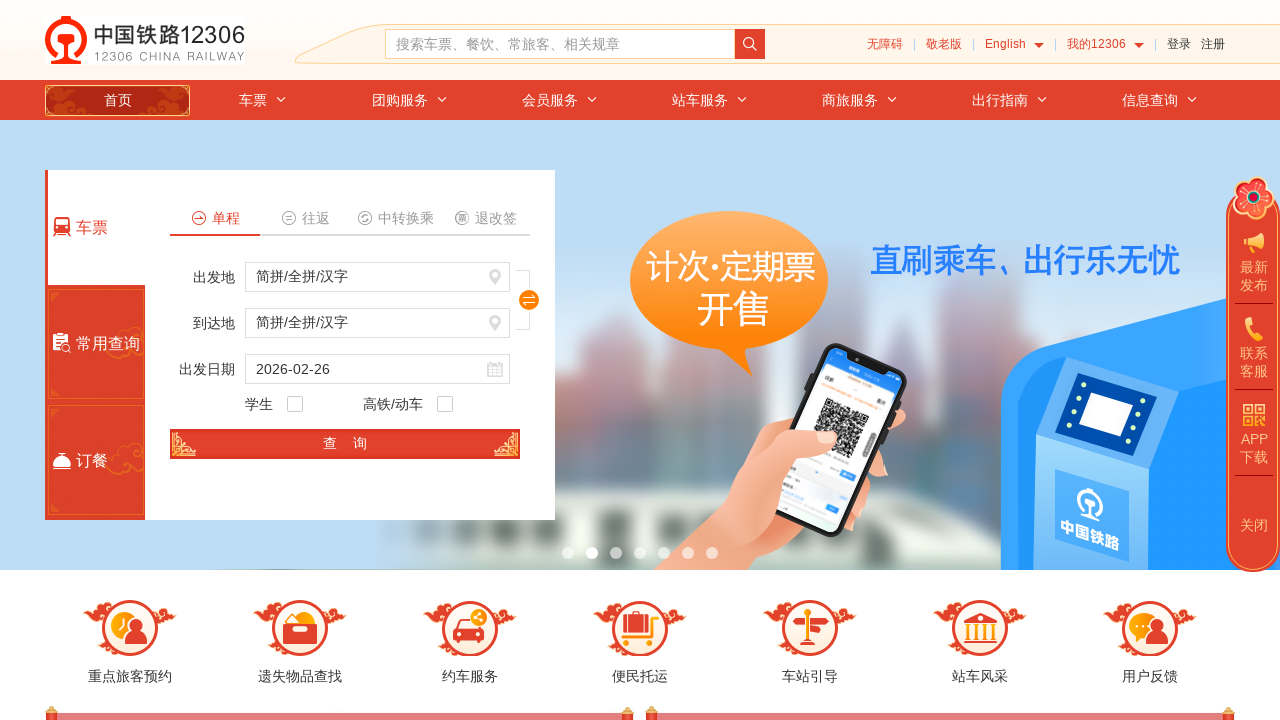